Tests a todo app by checking off two items, archiving completed todos, and adding a new task, while verifying the list counts at each step.

Starting URL: http://crossbrowsertesting.github.io/todo-app.html

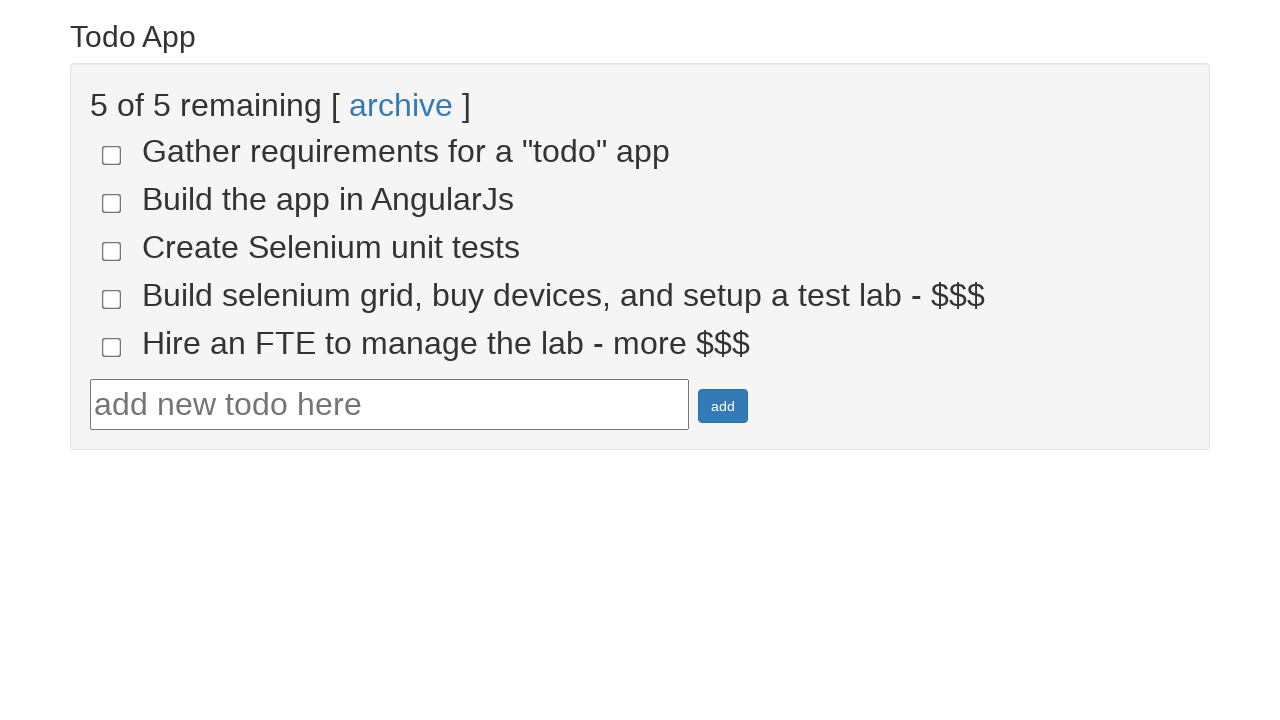

Verified initial todo list loaded with uncompleted items
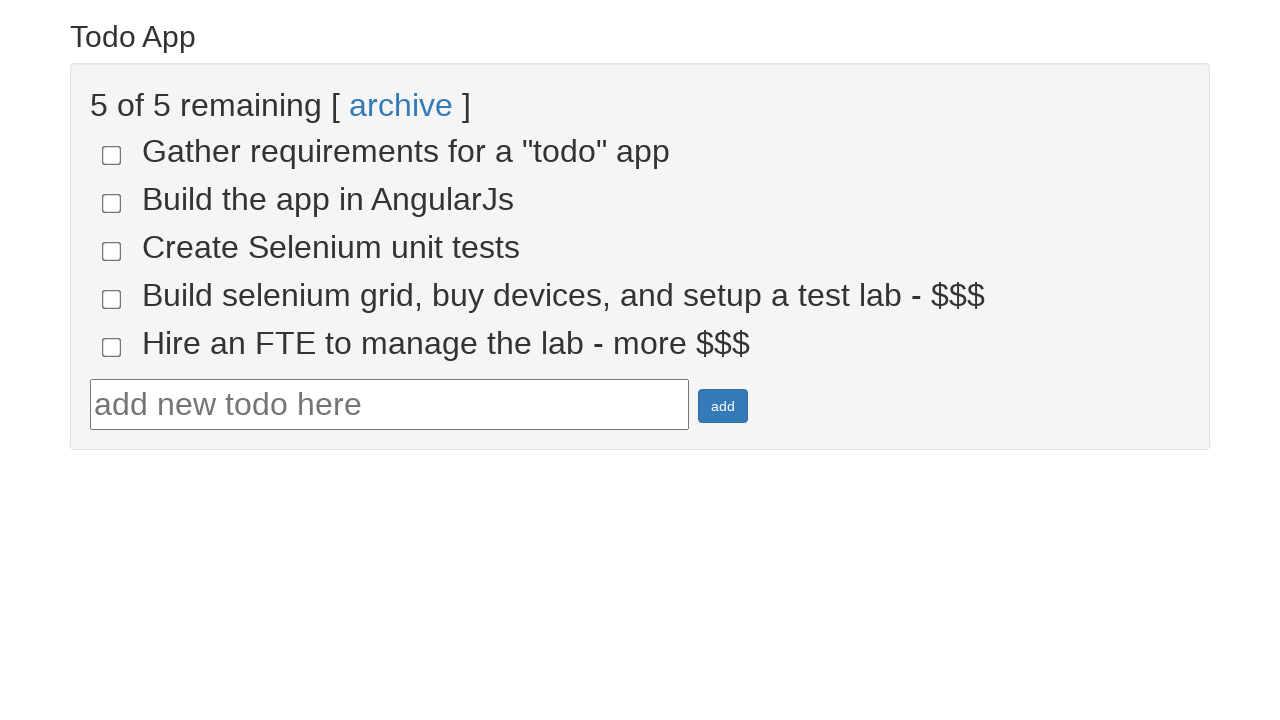

Checked off todo item 4 at (112, 299) on input[name='todo-4']
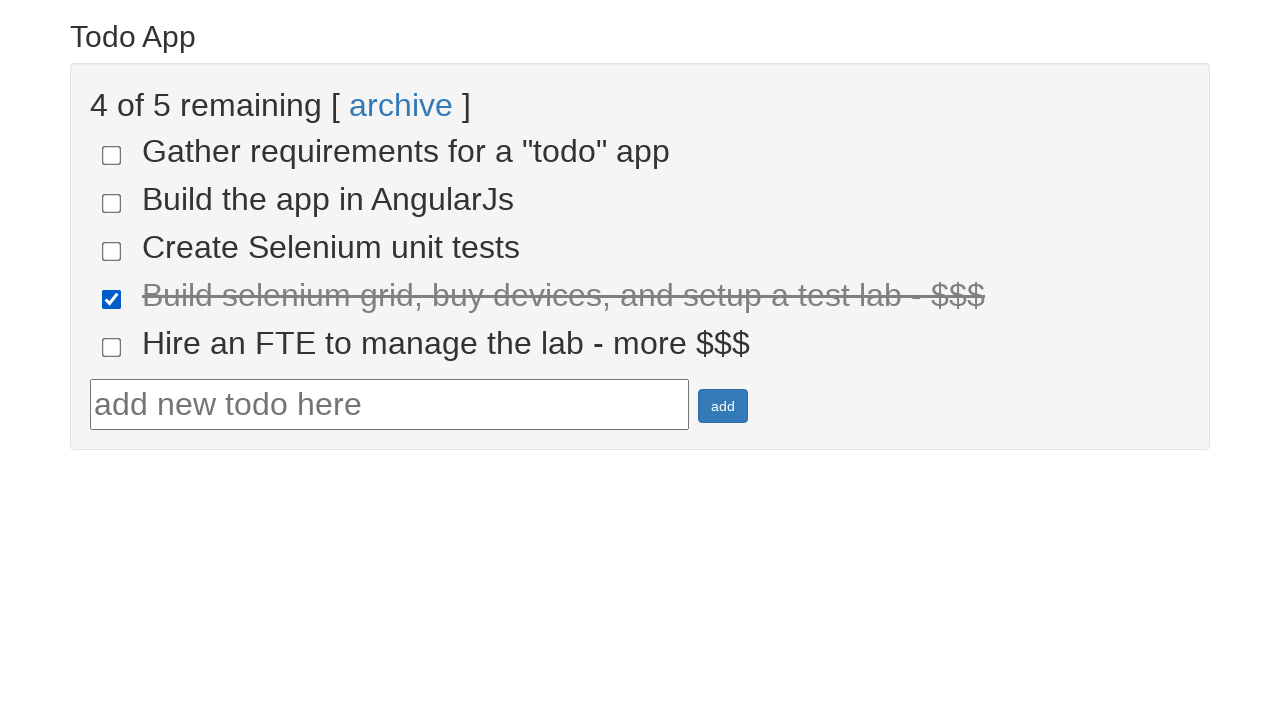

Checked off todo item 5 at (112, 347) on input[name='todo-5']
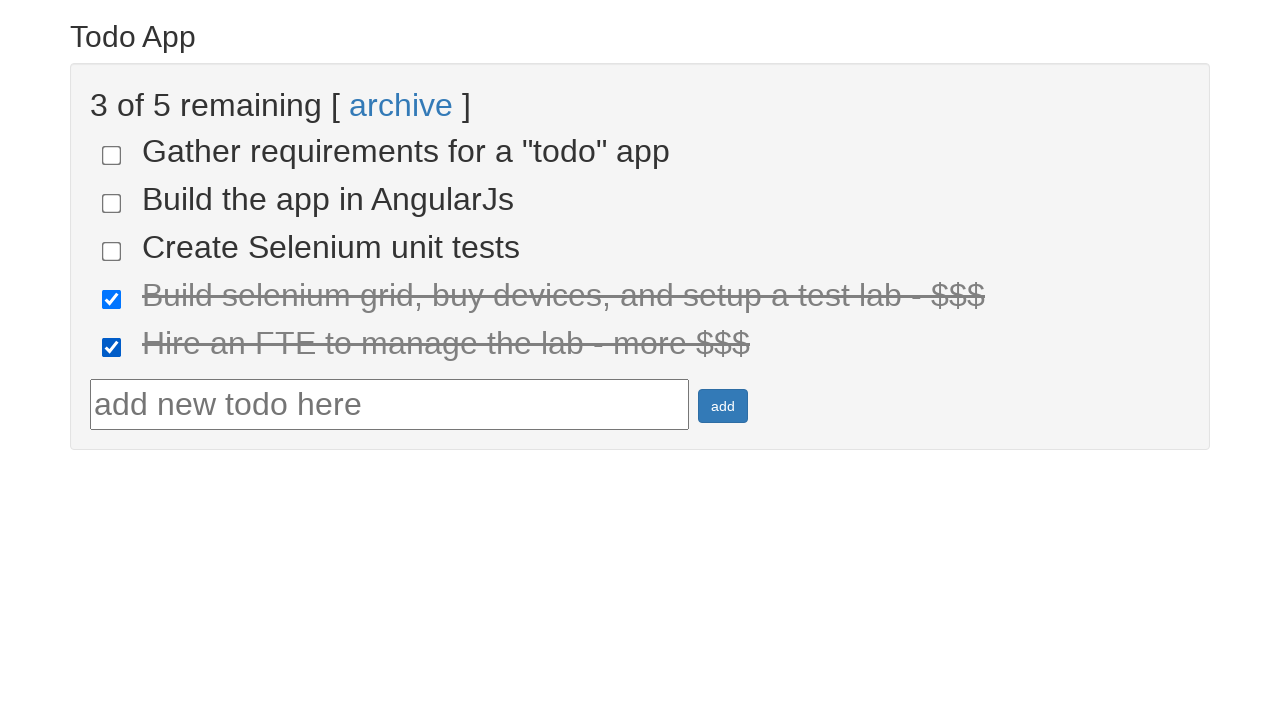

Archived completed todos at (401, 105) on xpath=//*[@ng-click='todoList.archive()']
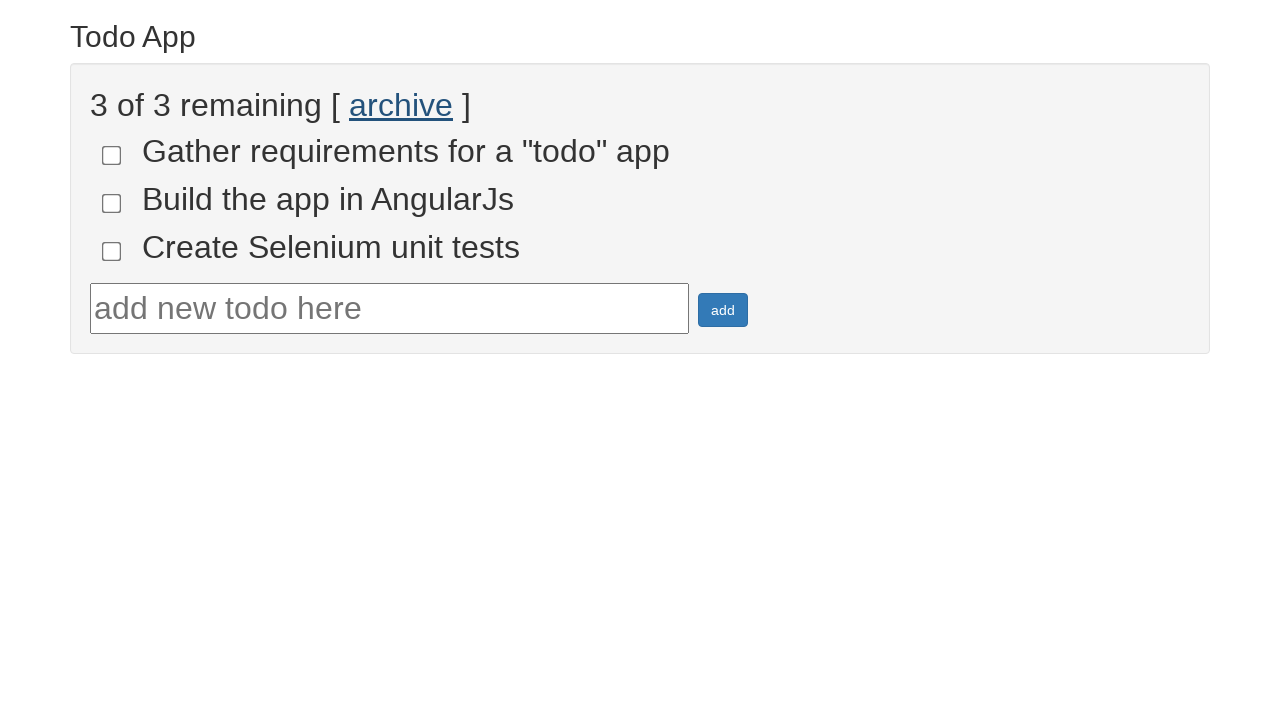

Filled input field with new task text 'New Task ' on #todotext
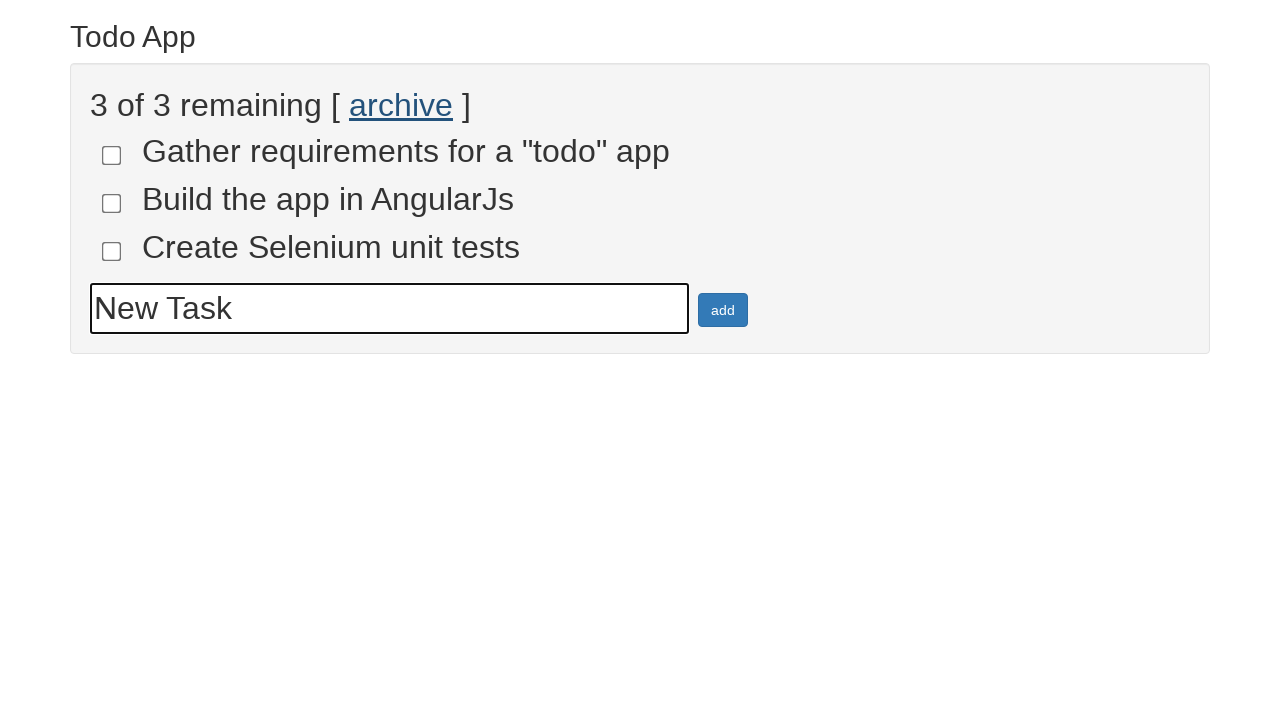

Pressed Enter to add new task on #todotext
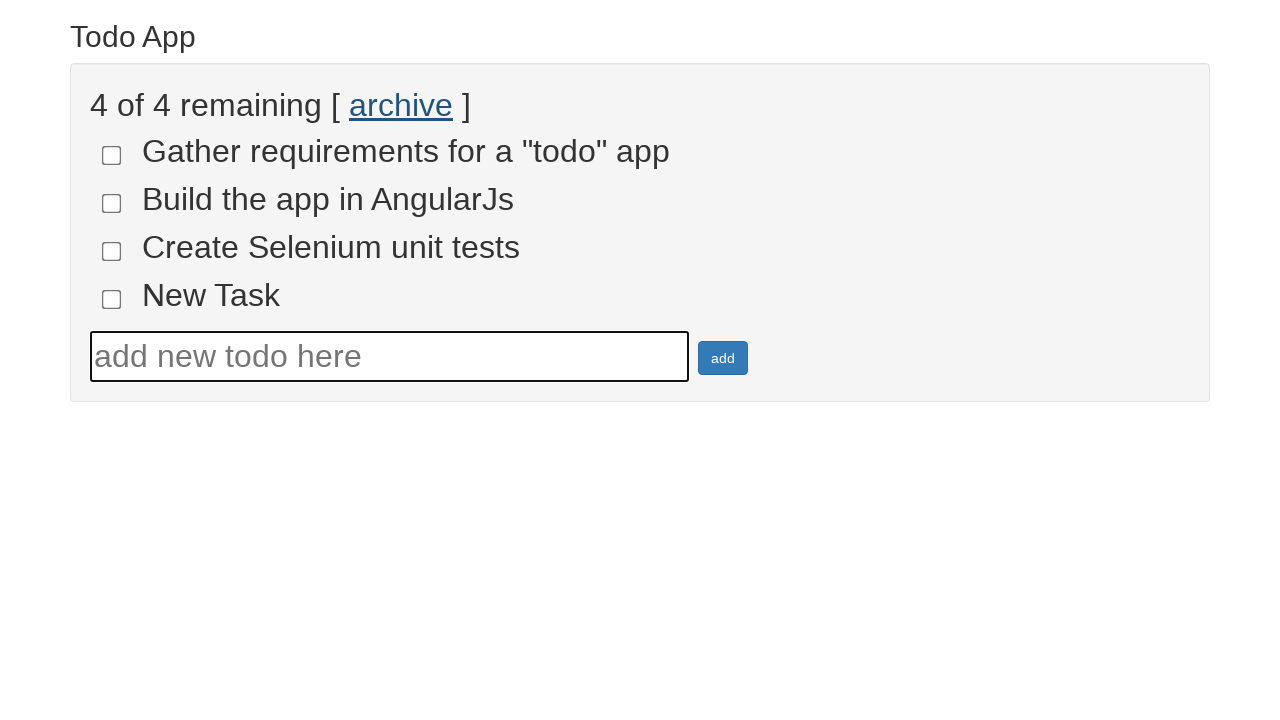

Verified new task appeared in the uncompleted items list
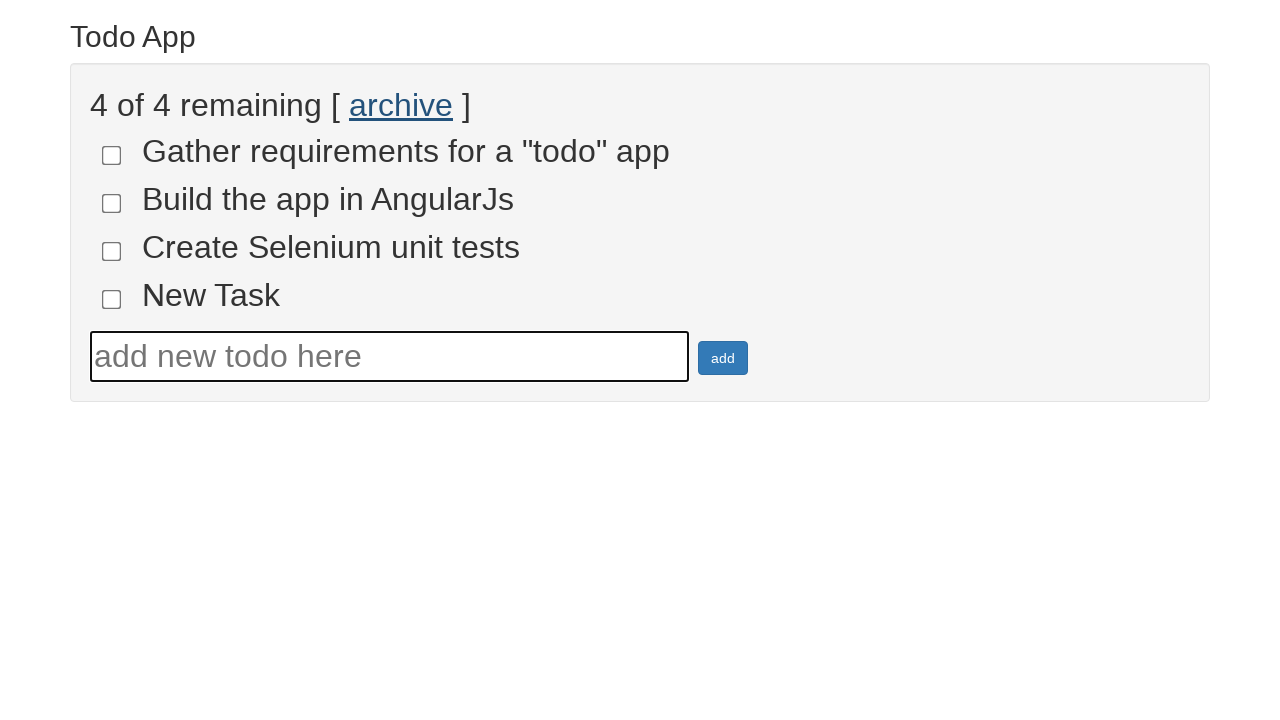

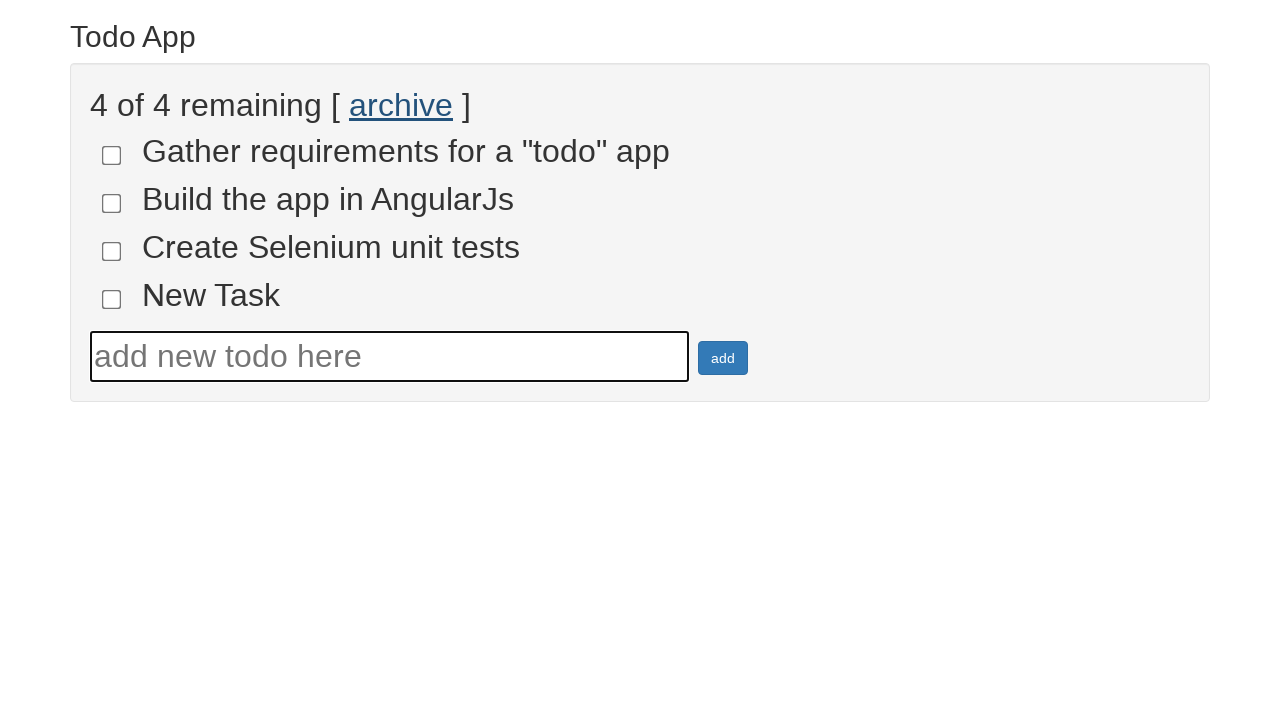